Tests the like/unlike (star) functionality on the first book in a catalog by clicking the heart/star icon to toggle its selected state

Starting URL: https://tap-ht24-testverktyg.github.io/exam-template/

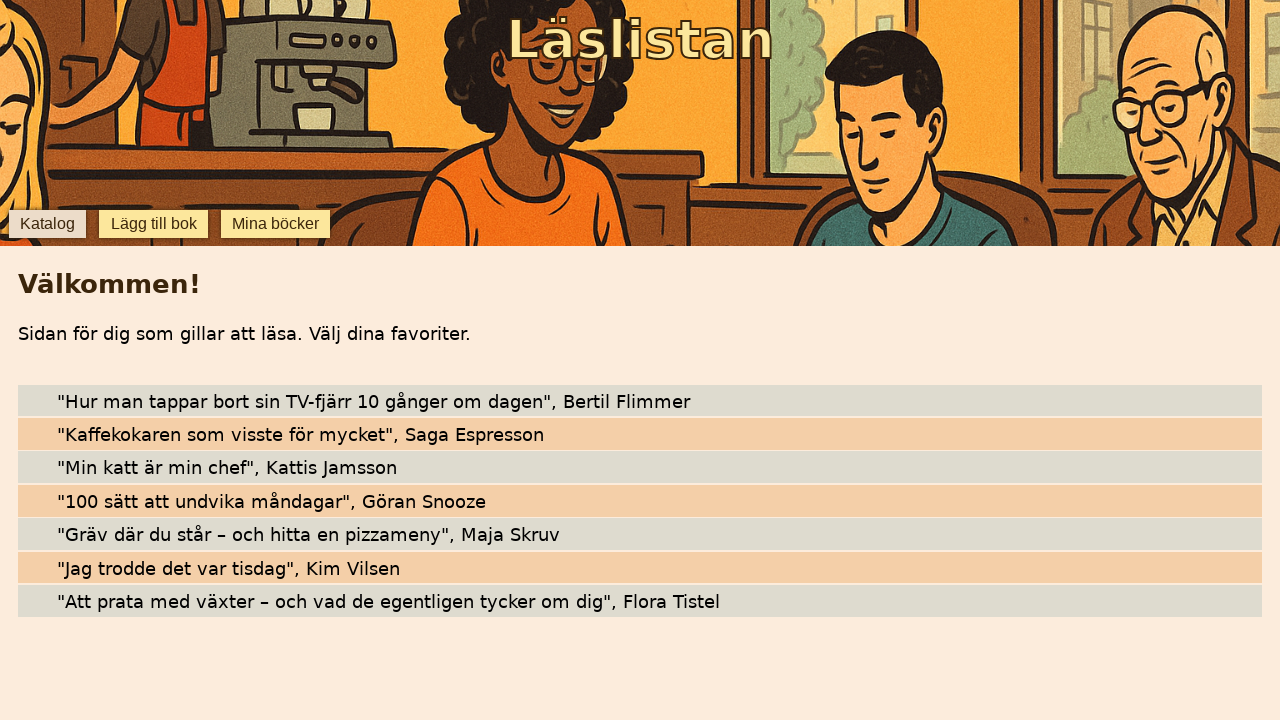

Located star/heart element for book 'Hur man tappar bort sin TV-fjärr 10 gånger om dagen'
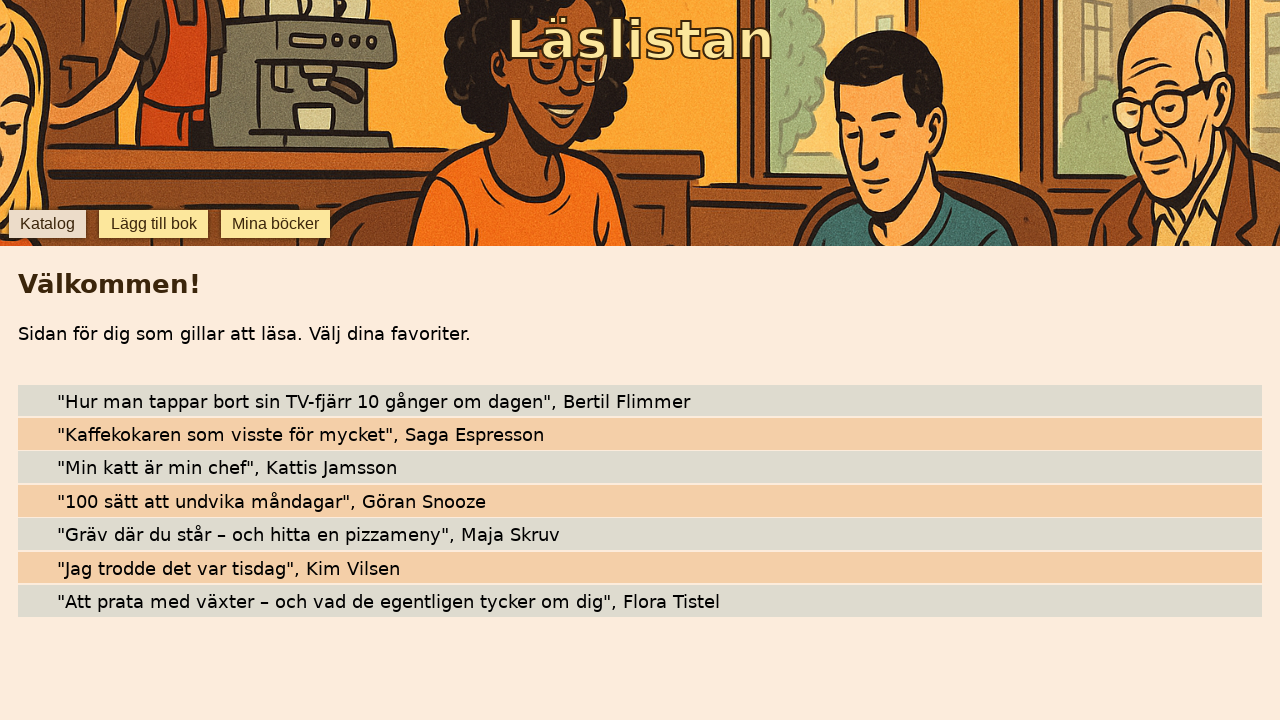

Clicked heart icon to like the book at (40, 400) on [data-testid="star-Hur man tappar bort sin TV-fjärr 10 gånger om dagen"]
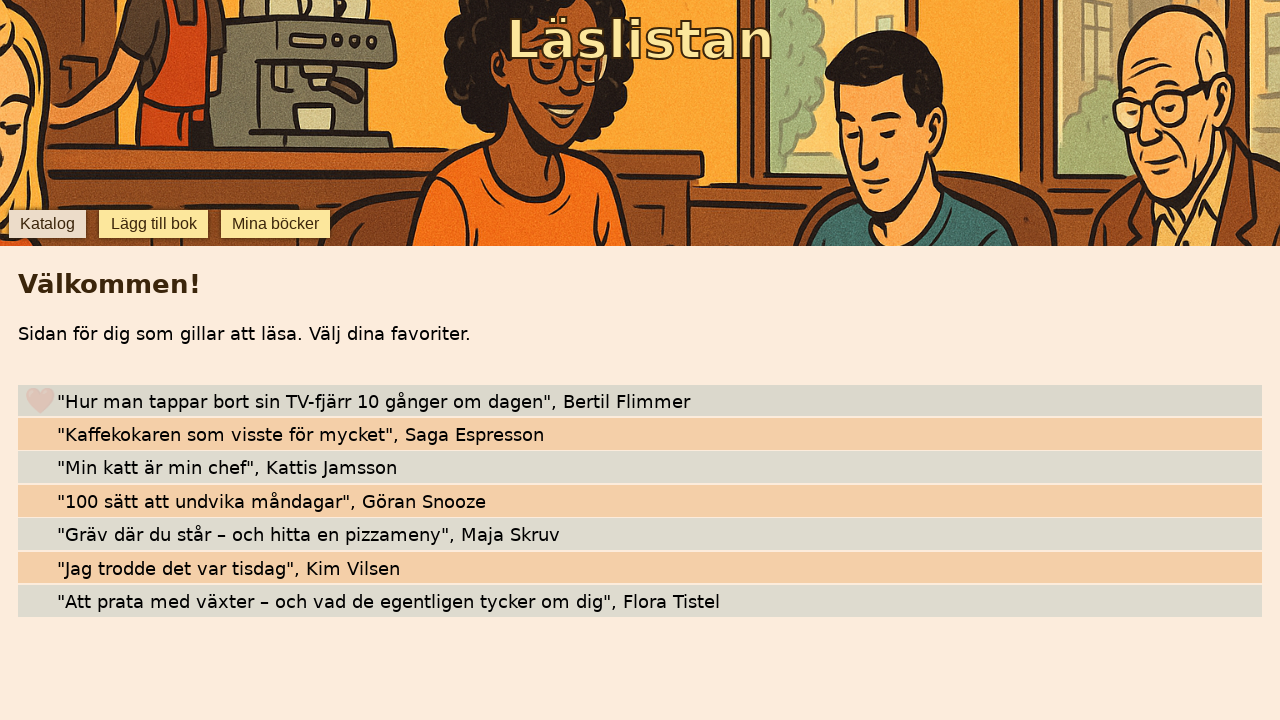

Verified heart icon has 'selected' class after clicking
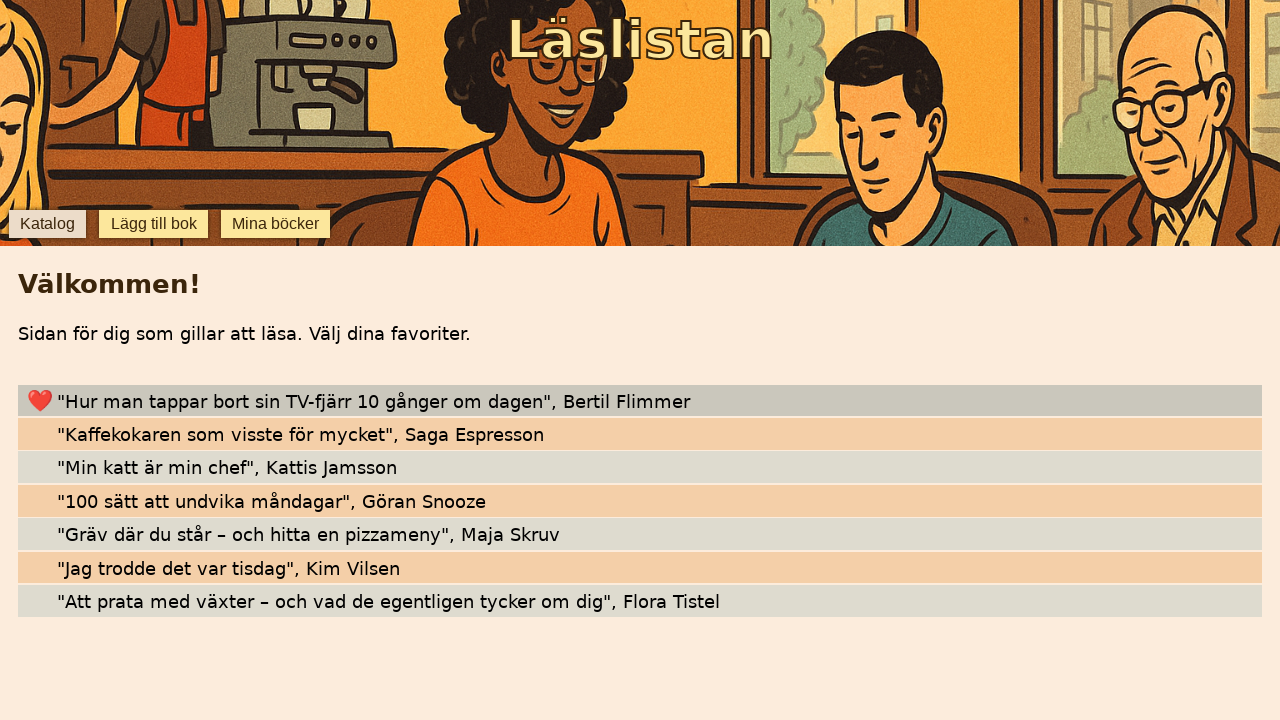

Clicked heart icon again to unlike the book at (40, 400) on [data-testid="star-Hur man tappar bort sin TV-fjärr 10 gånger om dagen"]
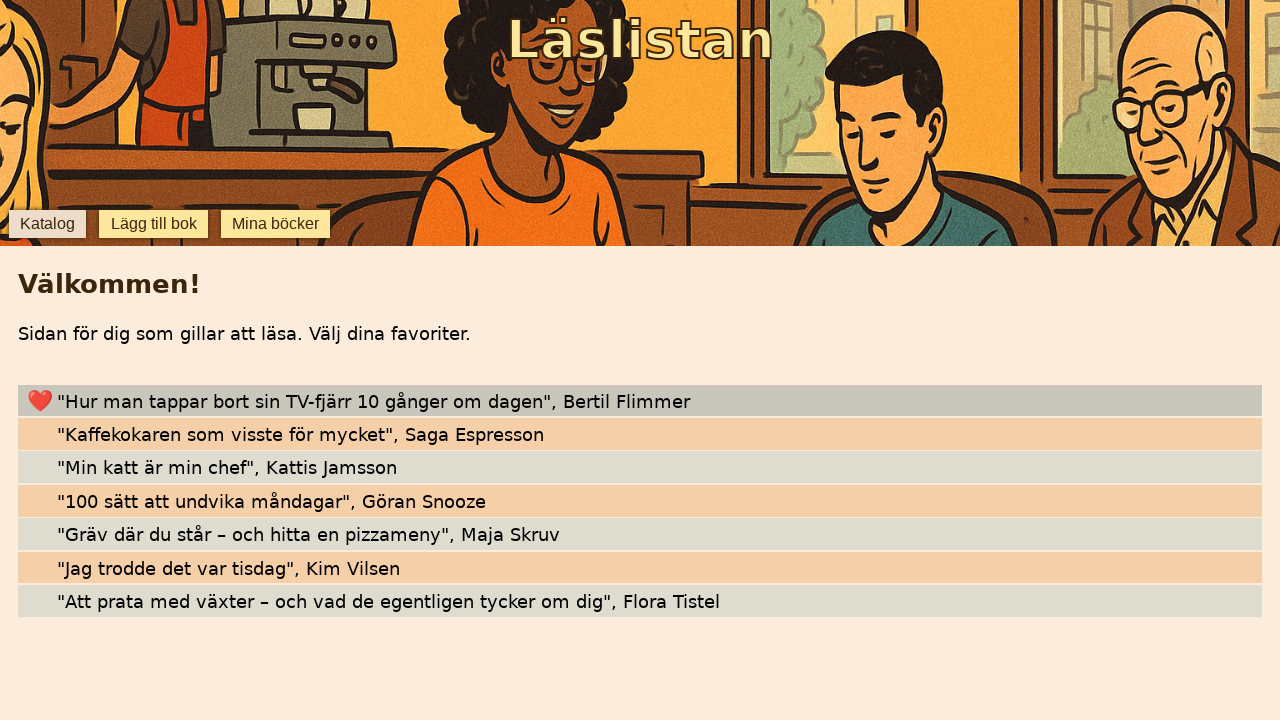

Verified heart icon no longer has 'selected' class after clicking again
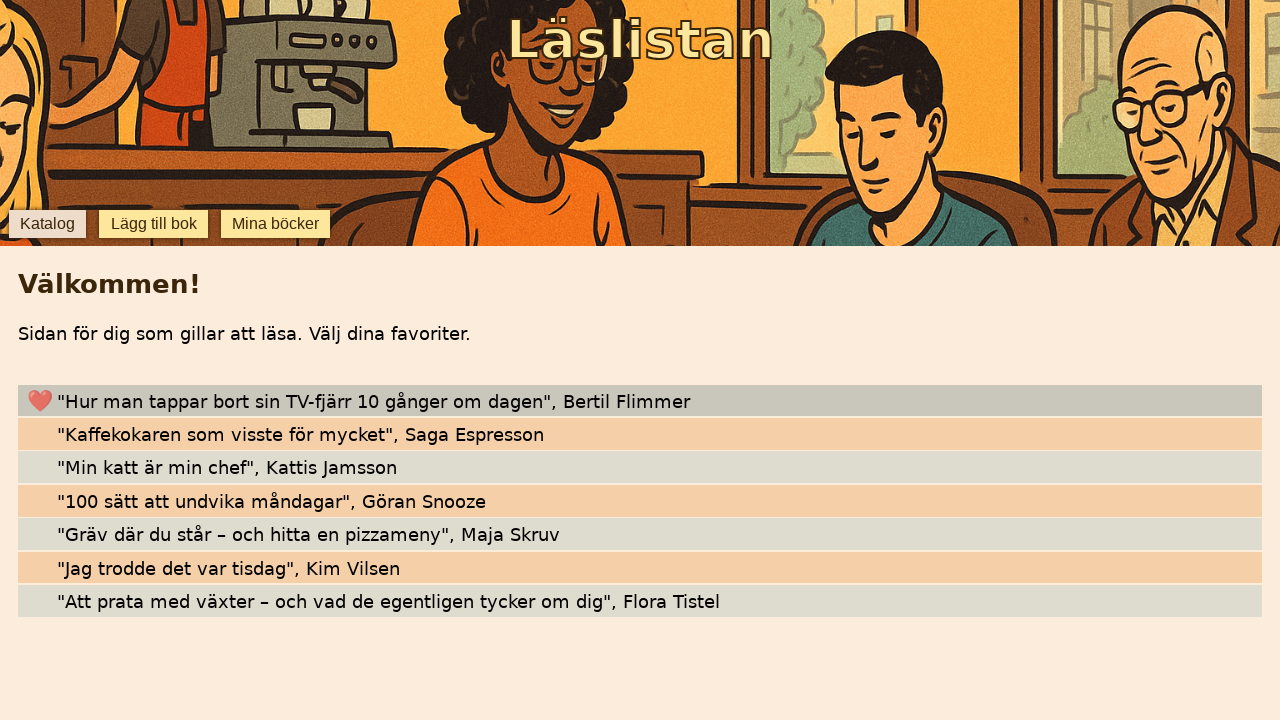

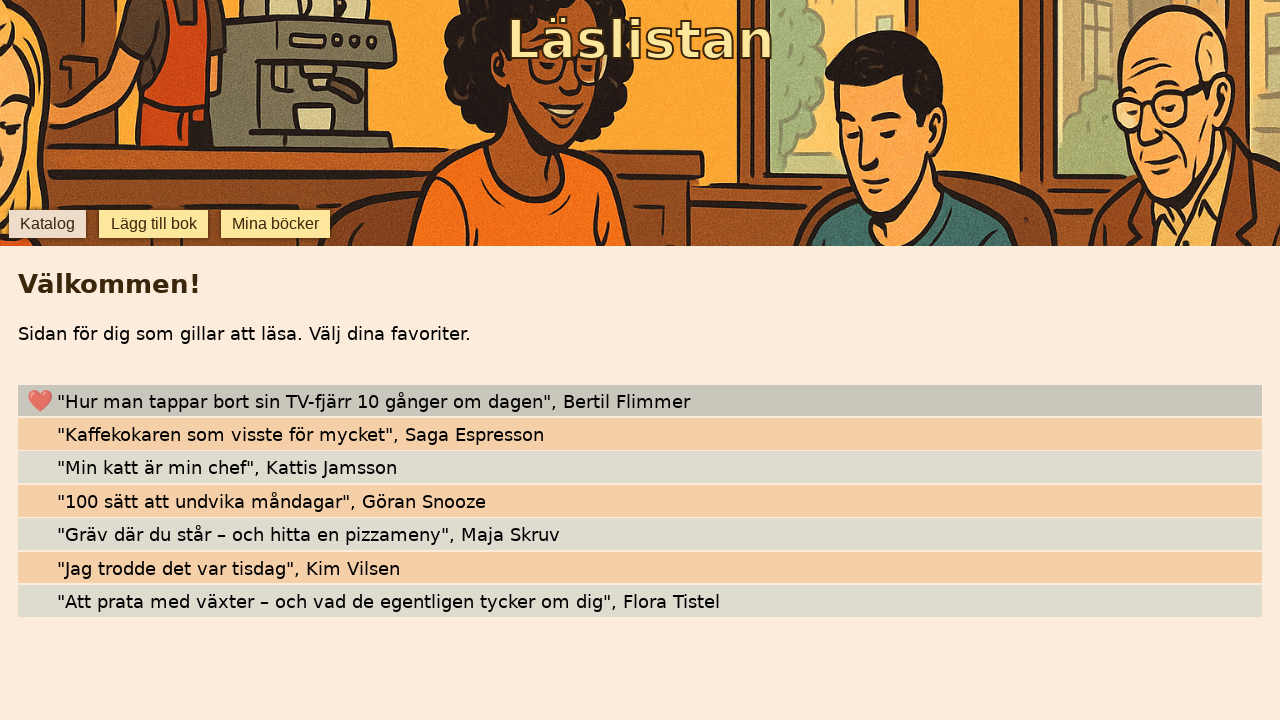